Tests that toggle-all checkbox updates state when individual items are completed or cleared

Starting URL: https://demo.playwright.dev/todomvc

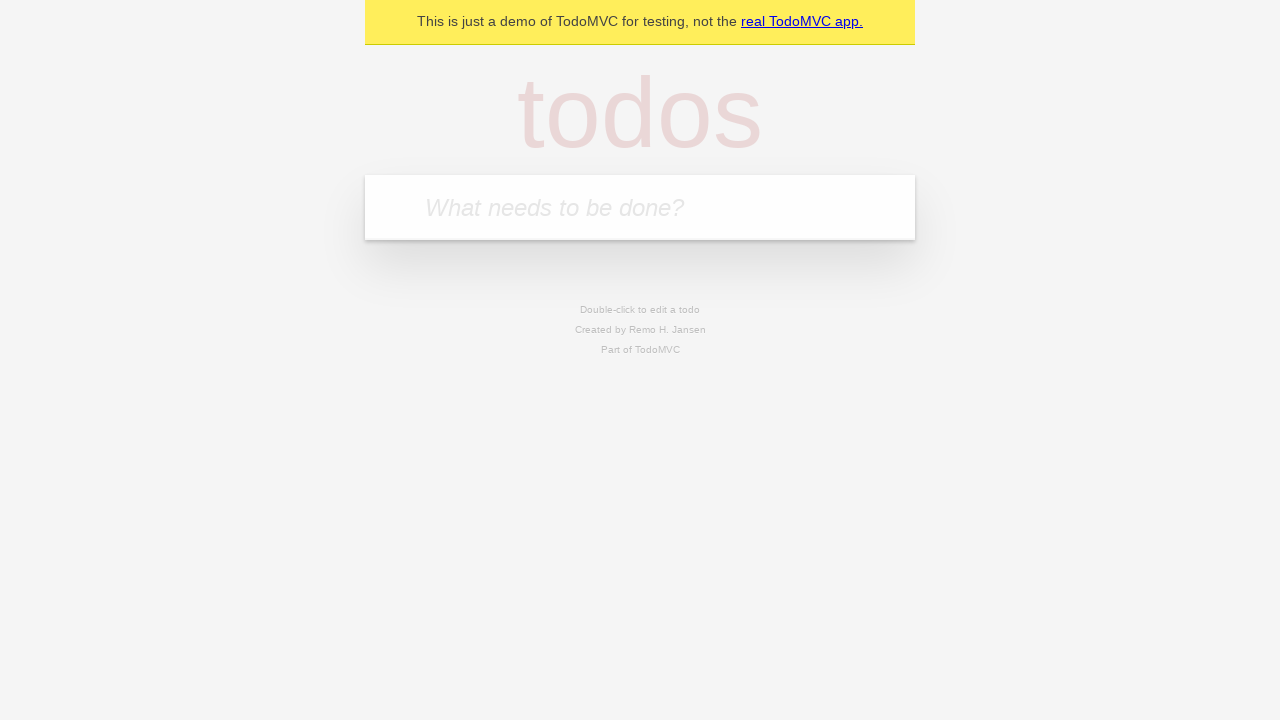

Filled new todo field with 'buy some cheese' on .new-todo
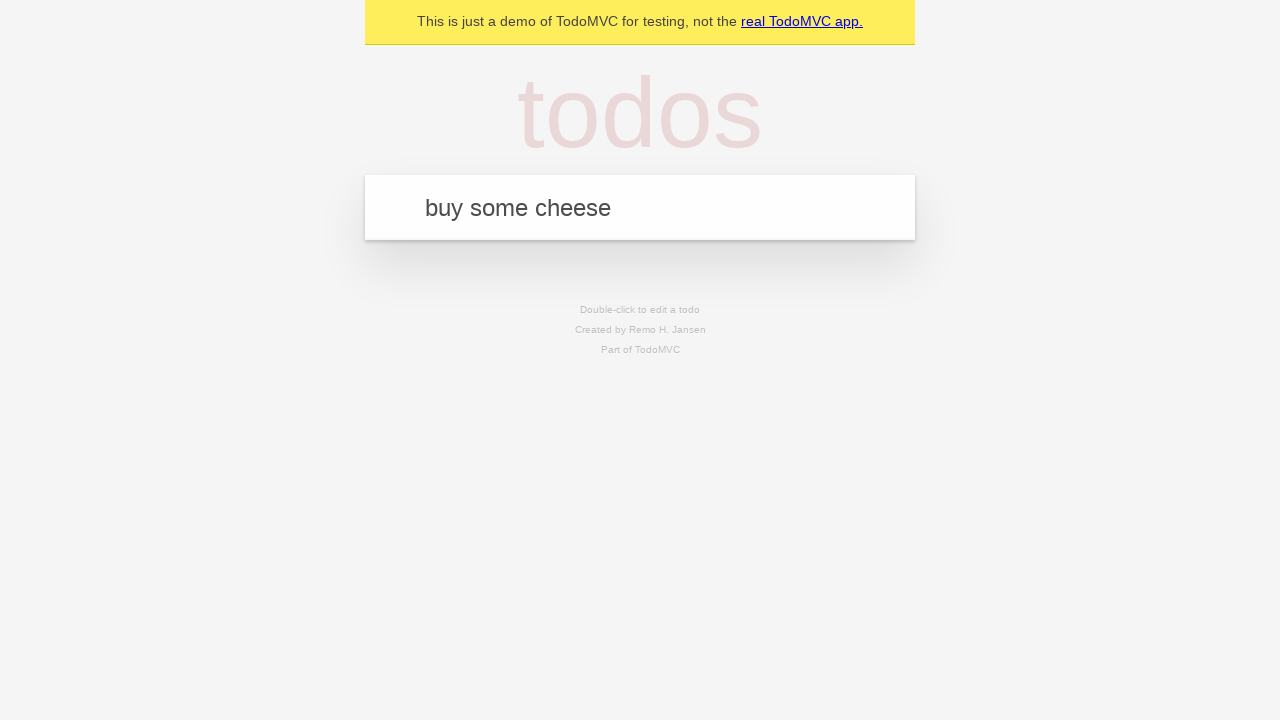

Pressed Enter to create first todo on .new-todo
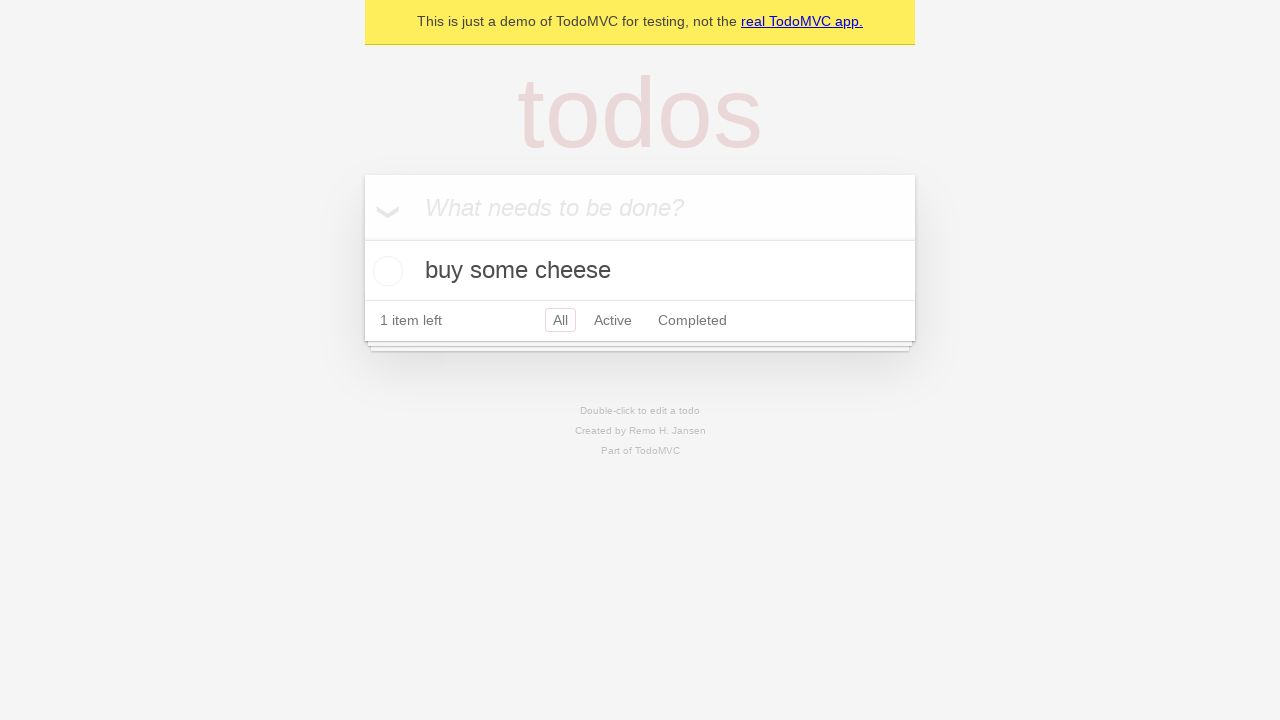

Filled new todo field with 'feed the cat' on .new-todo
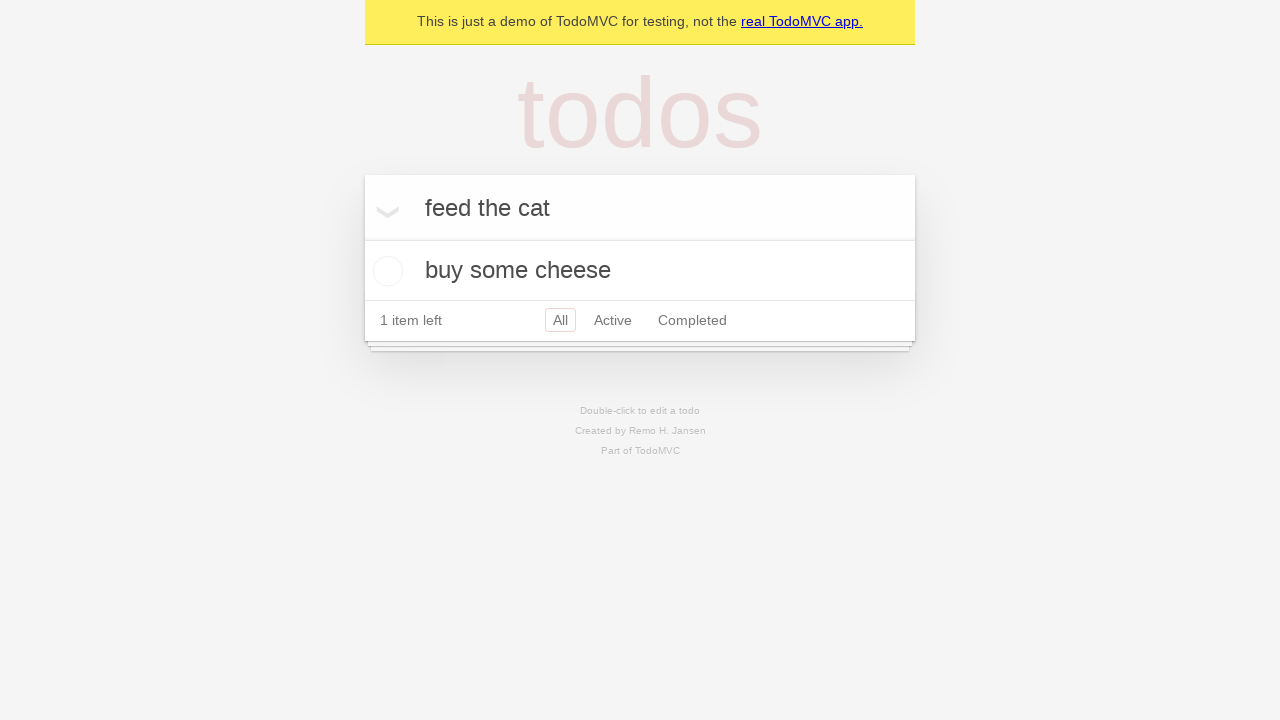

Pressed Enter to create second todo on .new-todo
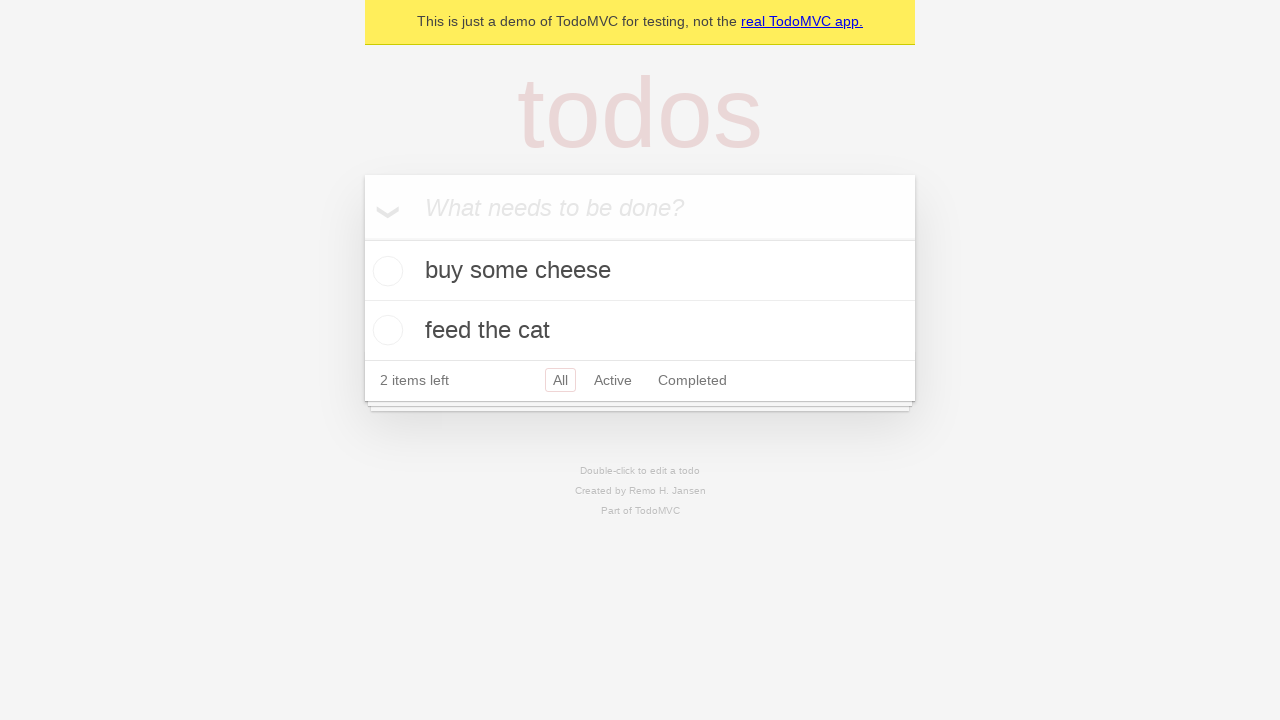

Filled new todo field with 'book a doctors appointment' on .new-todo
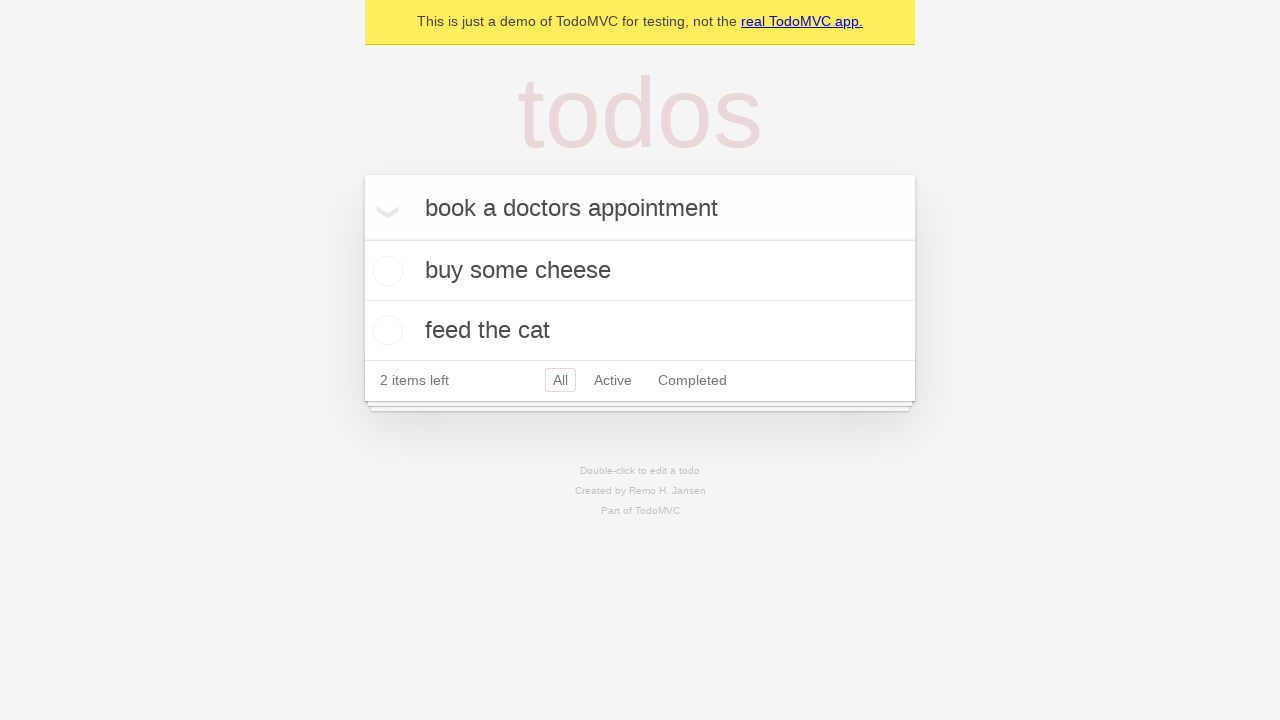

Pressed Enter to create third todo on .new-todo
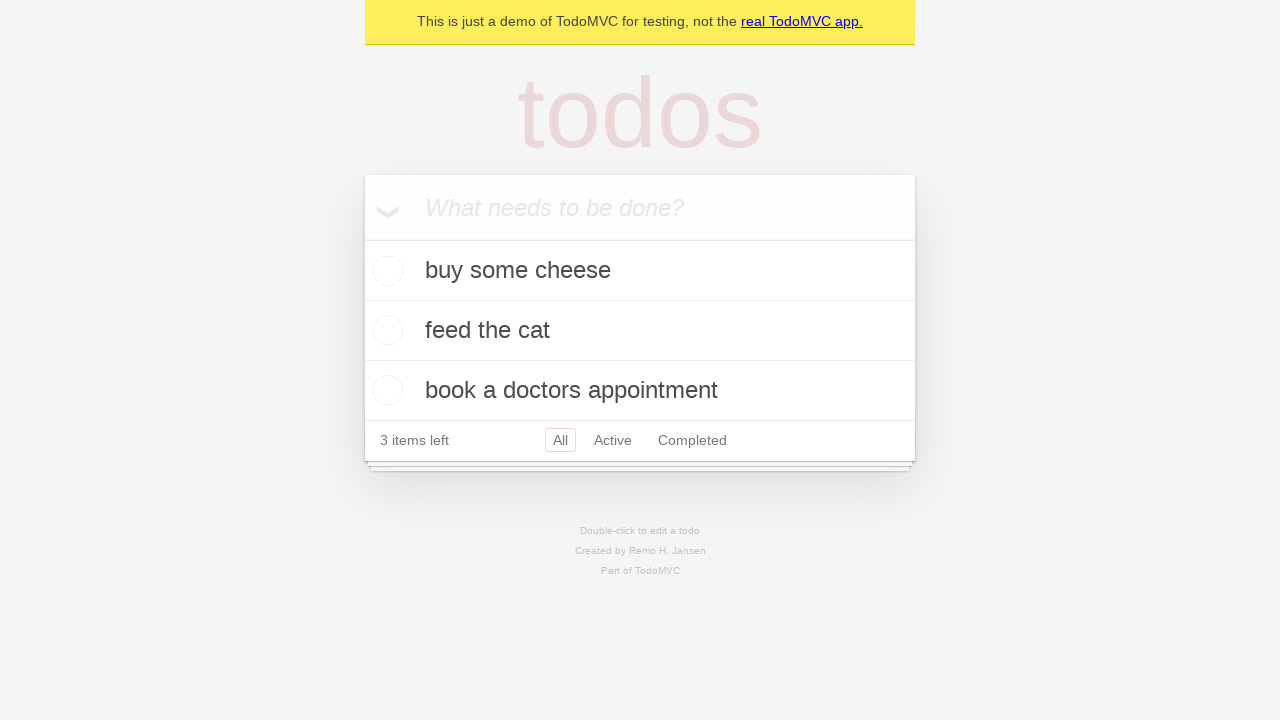

Checked toggle-all checkbox to mark all items as completed at (362, 238) on .toggle-all
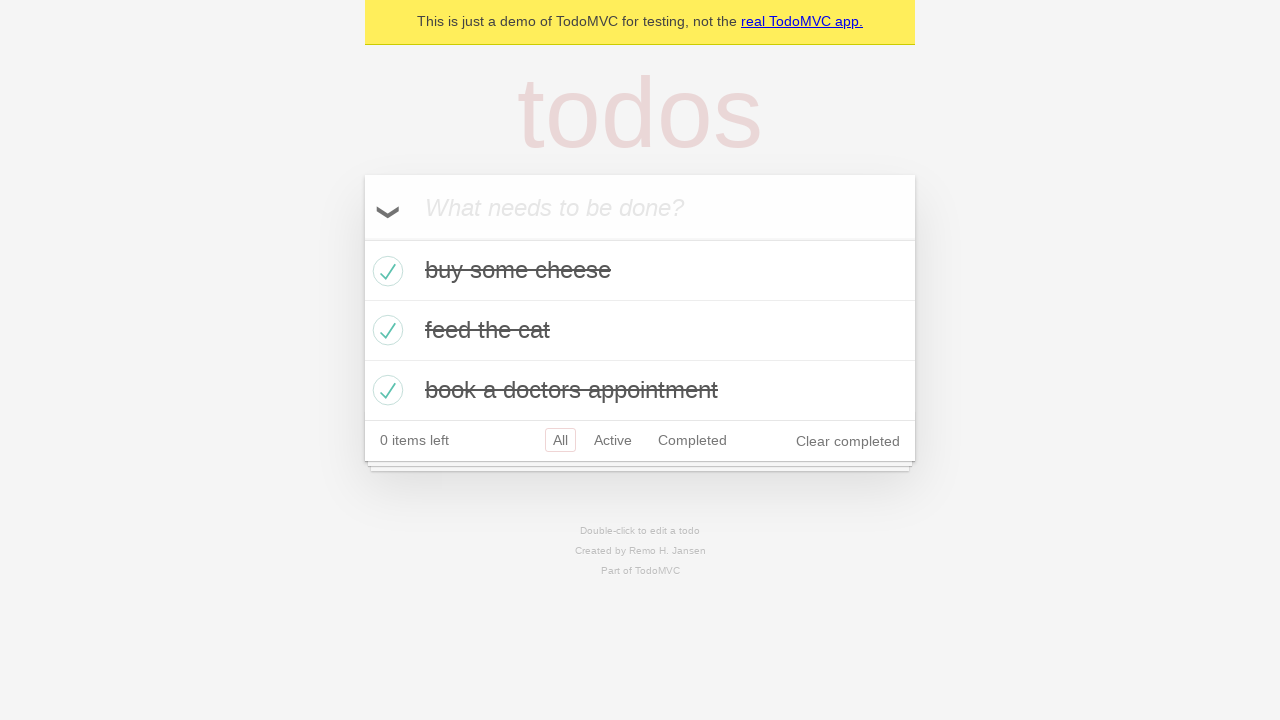

Unchecked first todo item at (385, 271) on .todo-list li >> nth=0 >> .toggle
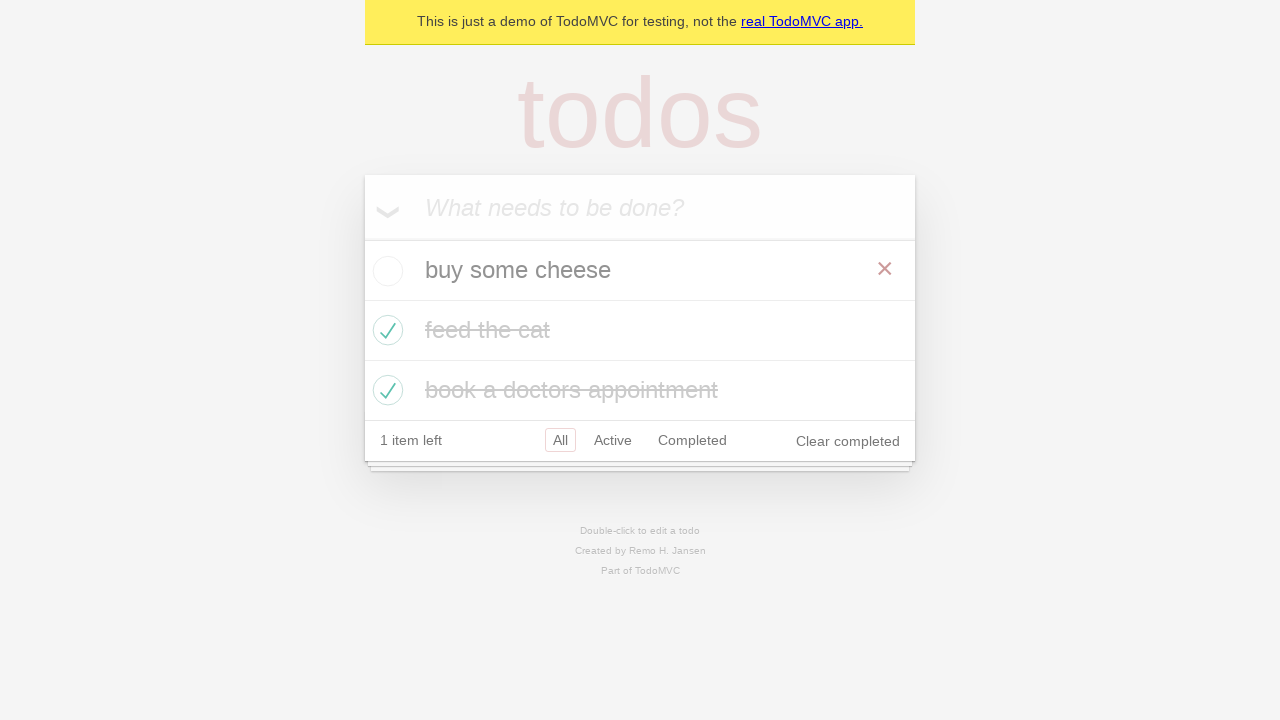

Checked first todo item again at (385, 271) on .todo-list li >> nth=0 >> .toggle
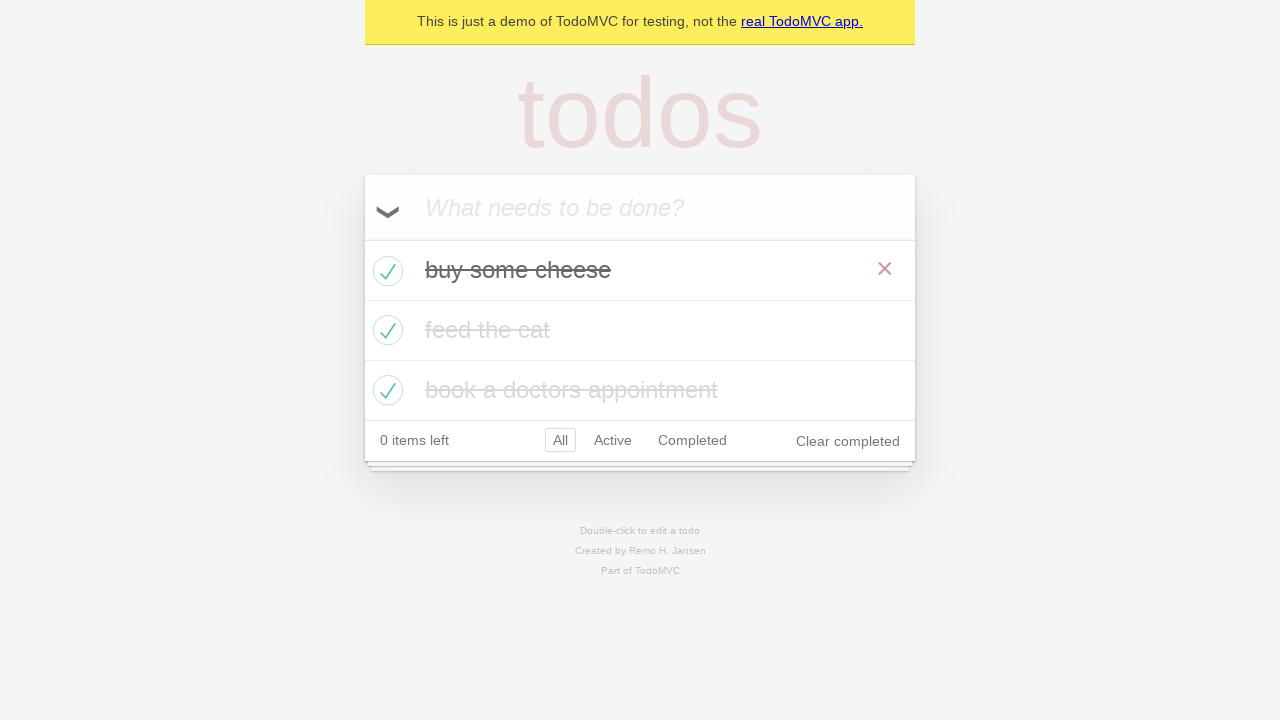

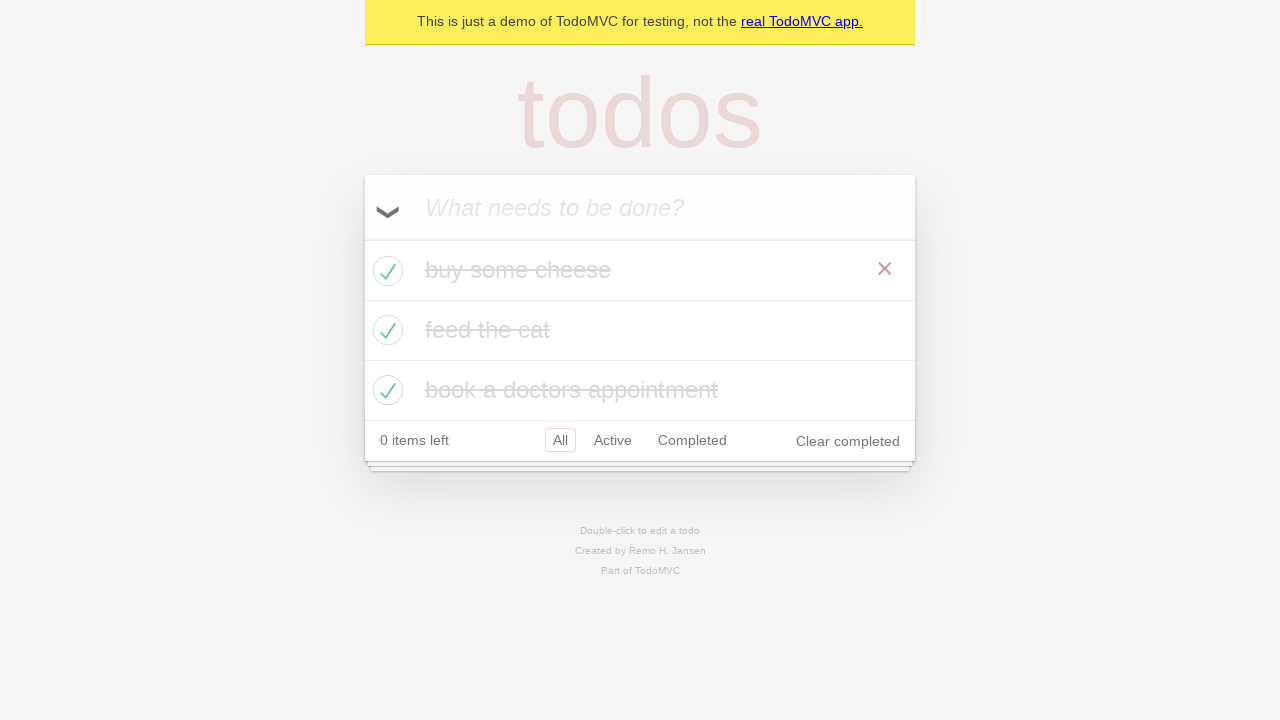